Tests checkbox functionality by checking the first checkbox and unchecking the second checkbox on the Herokuapp checkboxes demo page

Starting URL: http://the-internet.herokuapp.com/checkboxes

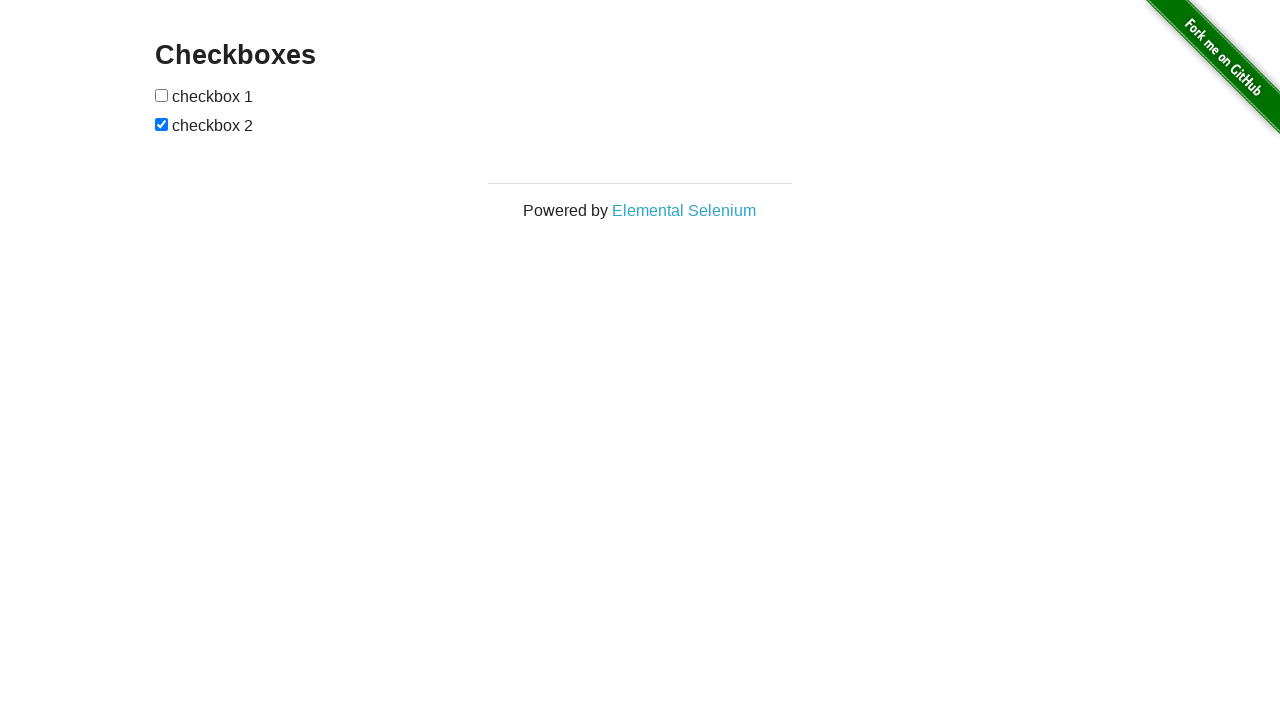

Navigated to Herokuapp checkboxes demo page
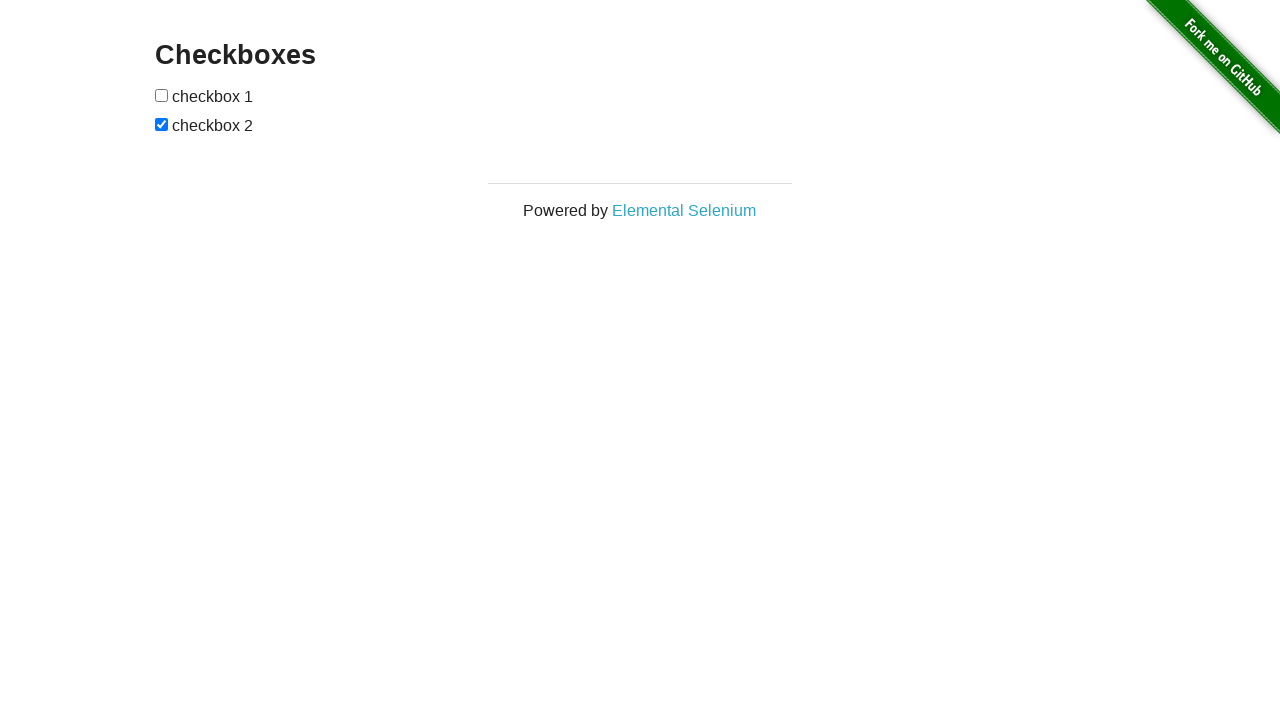

Located first checkbox element
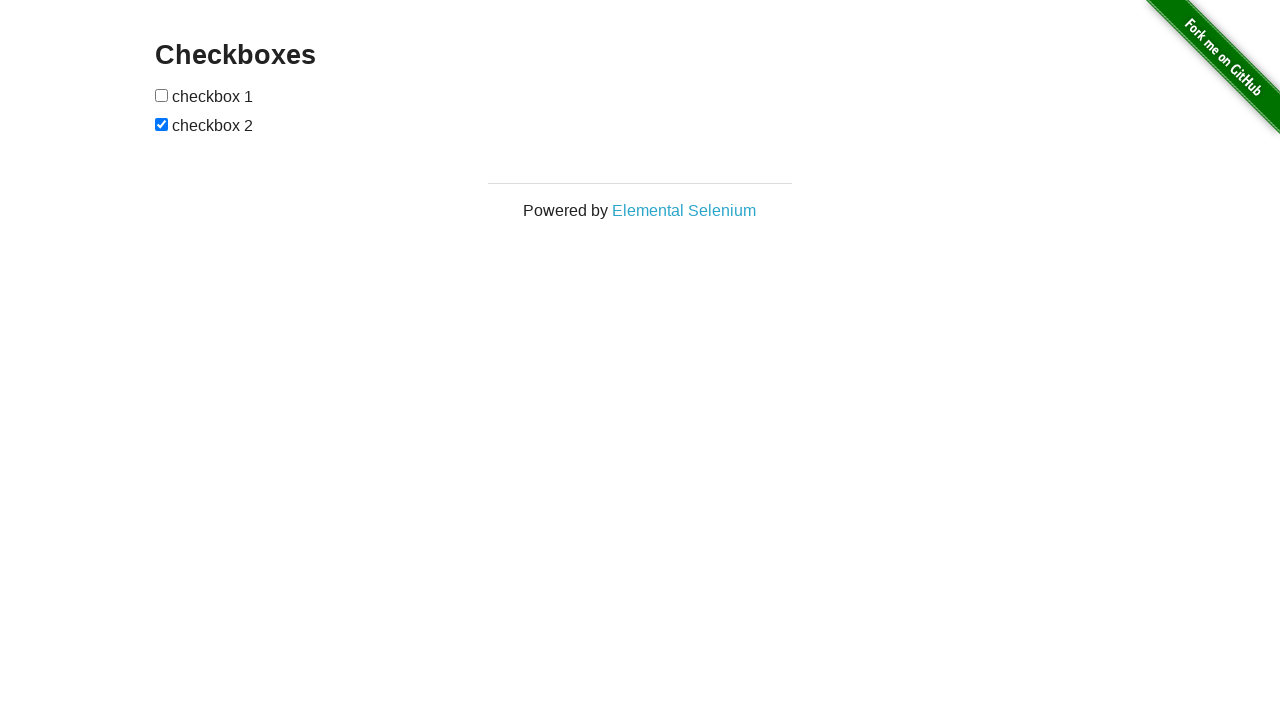

Located second checkbox element
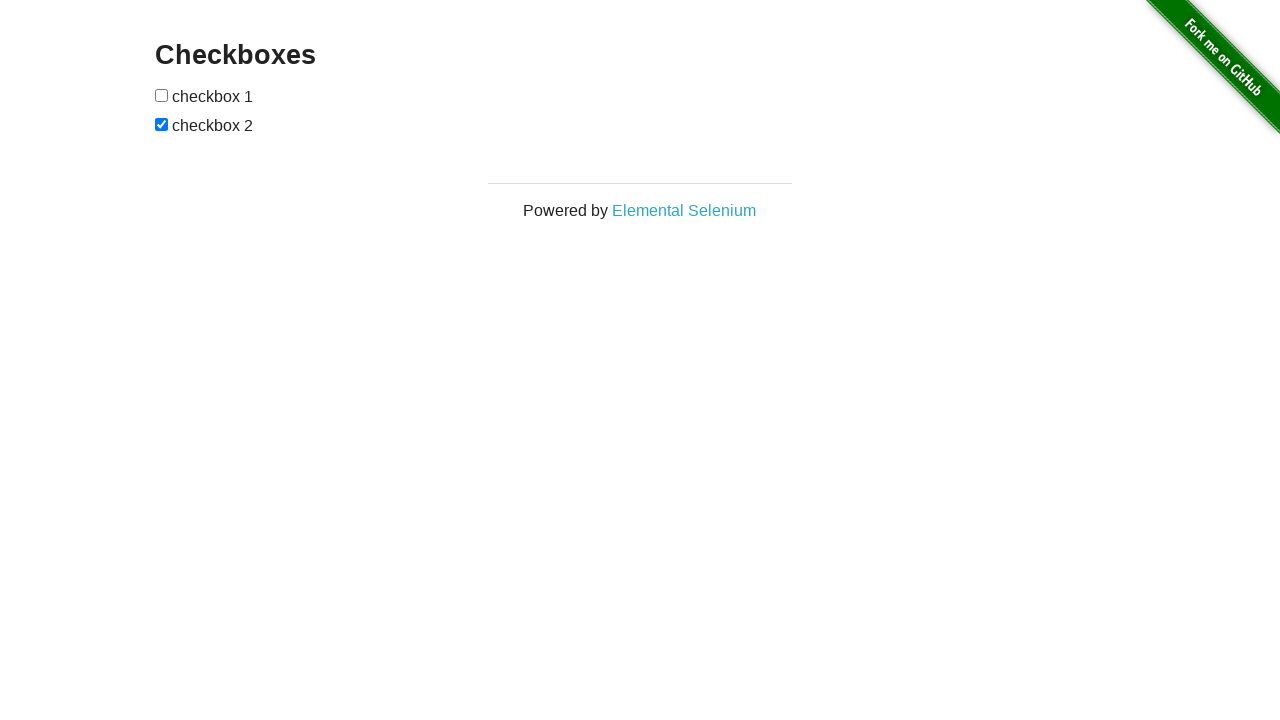

Checked the first checkbox at (162, 95) on xpath=//*[@id='checkboxes']/input[1]
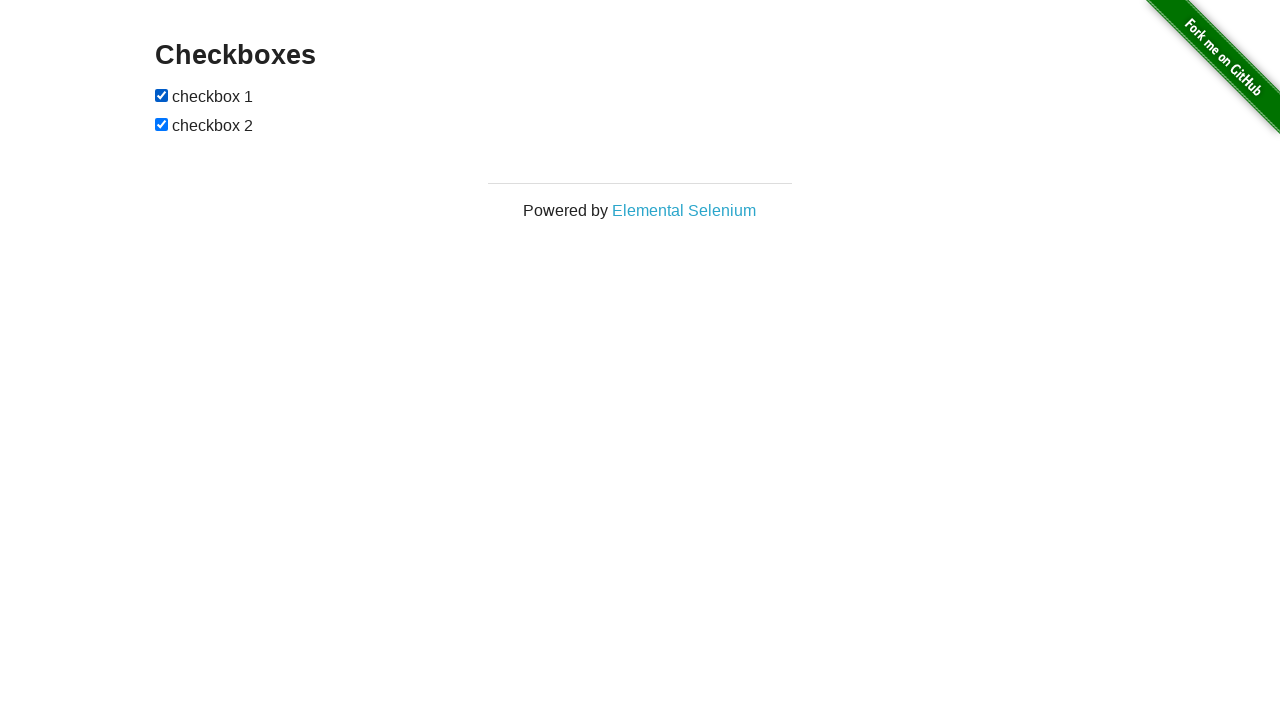

Unchecked the second checkbox at (162, 124) on xpath=//*[@id='checkboxes']/input[2]
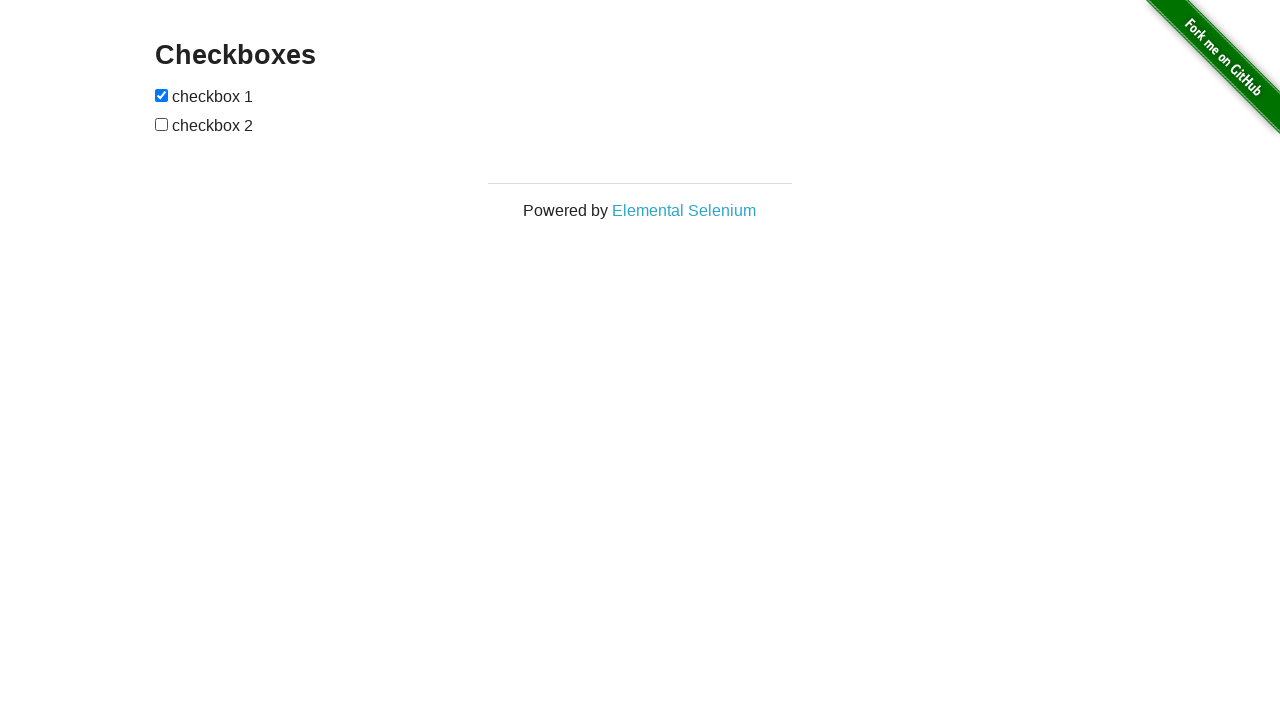

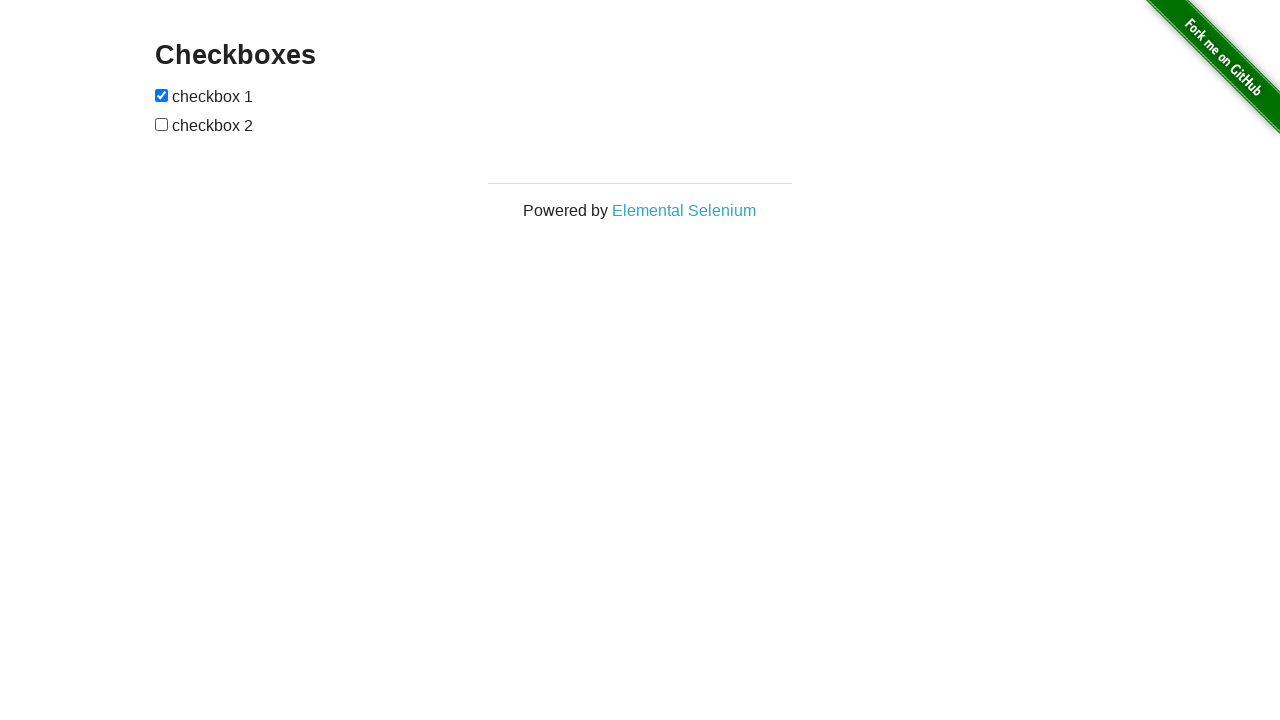